Tests a form submission by filling in personal information fields (first name, last name, job title), selecting a radio button, checking a checkbox, and selecting options from a dropdown menu using different selection methods.

Starting URL: http://formy-project.herokuapp.com/form

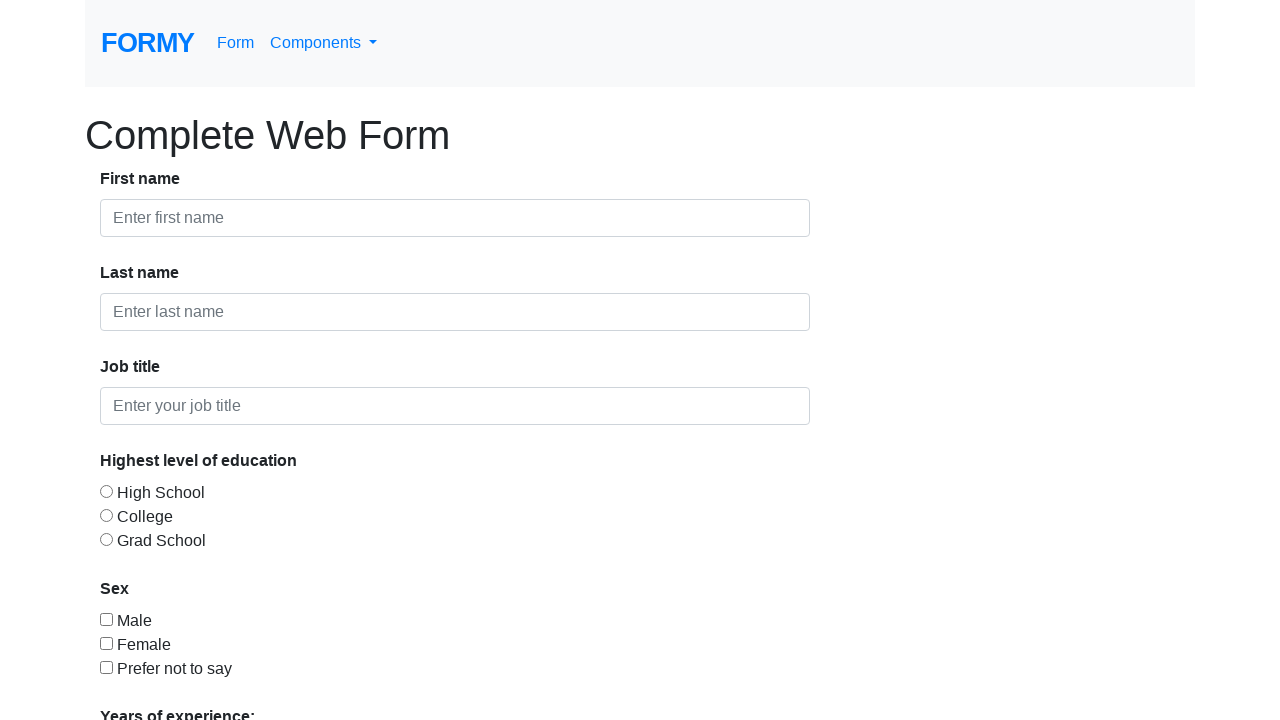

Filled first name field with 'Aravinda' on #first-name
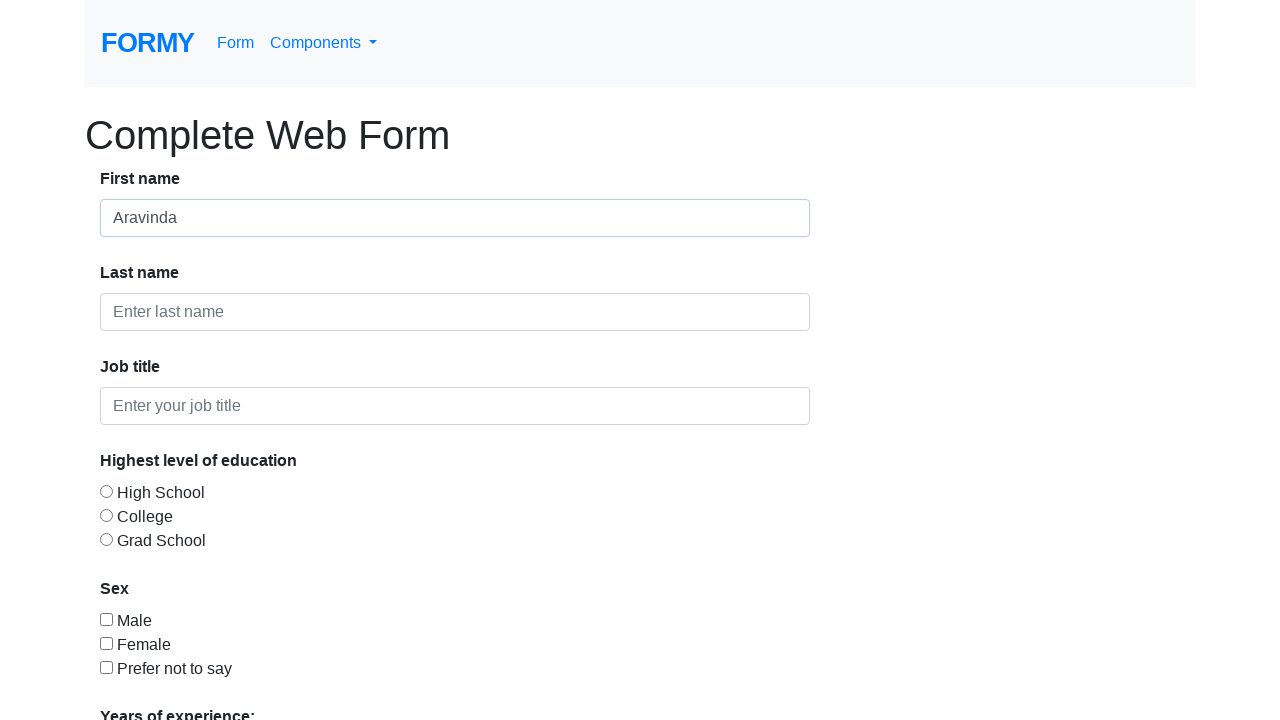

Filled last name field with 'HB' on #last-name
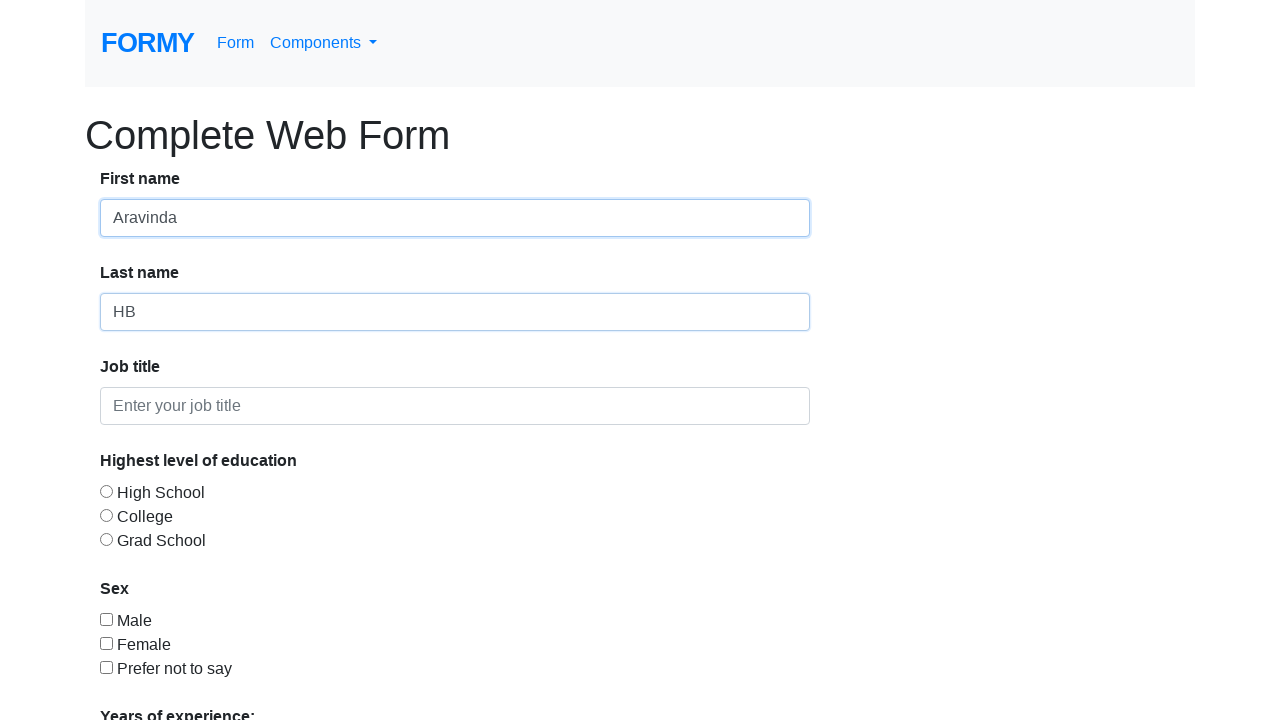

Filled job title field with 'Trainer' on #job-title
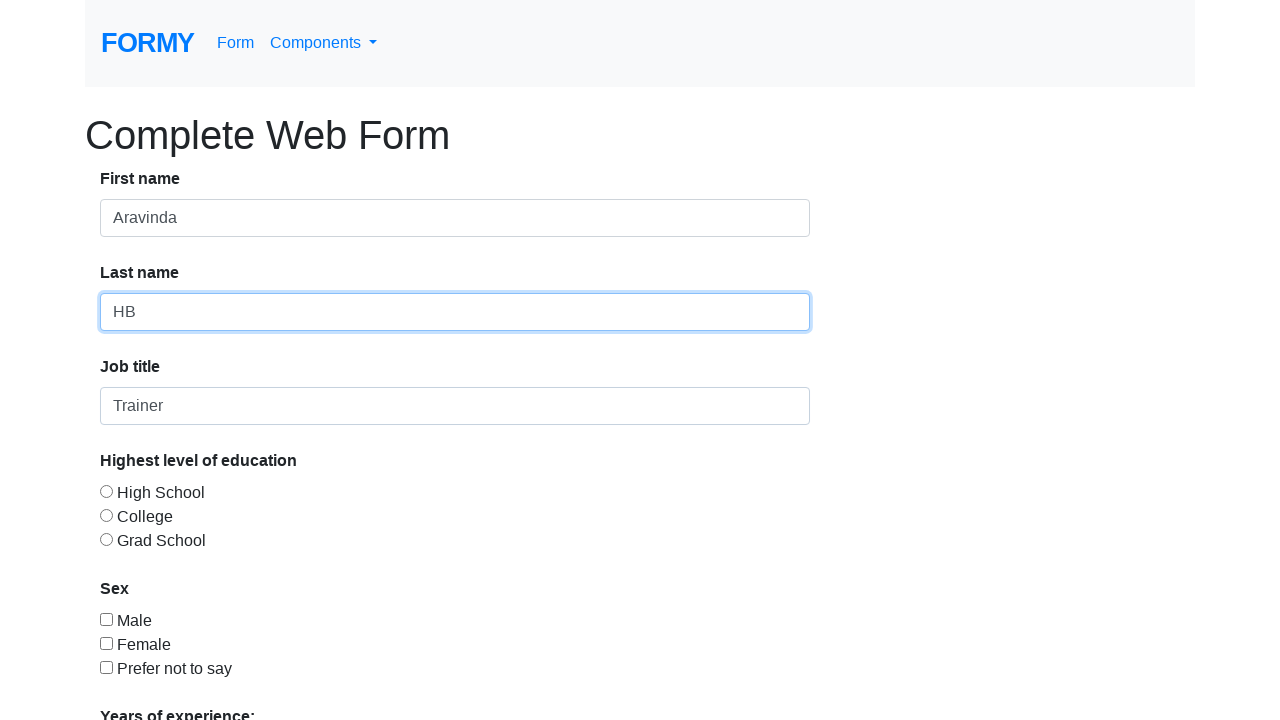

Selected radio button option 3 at (106, 539) on #radio-button-3
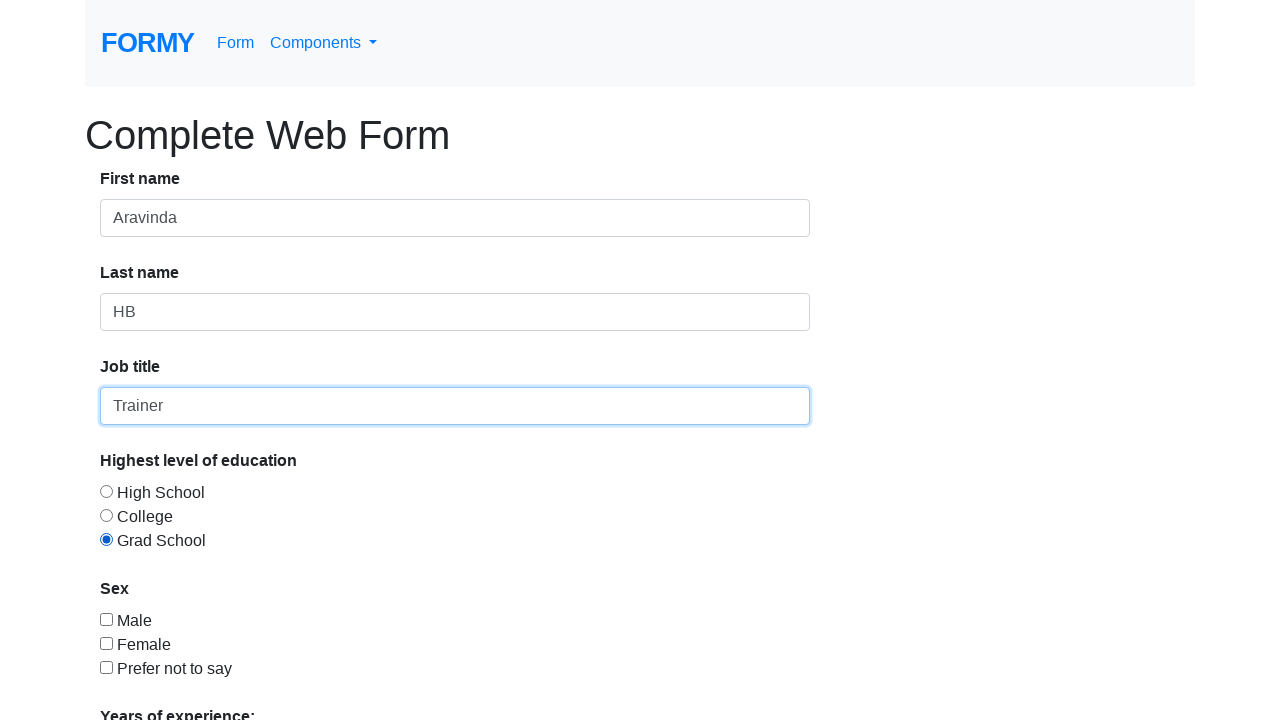

Checked checkbox 1 at (106, 619) on #checkbox-1
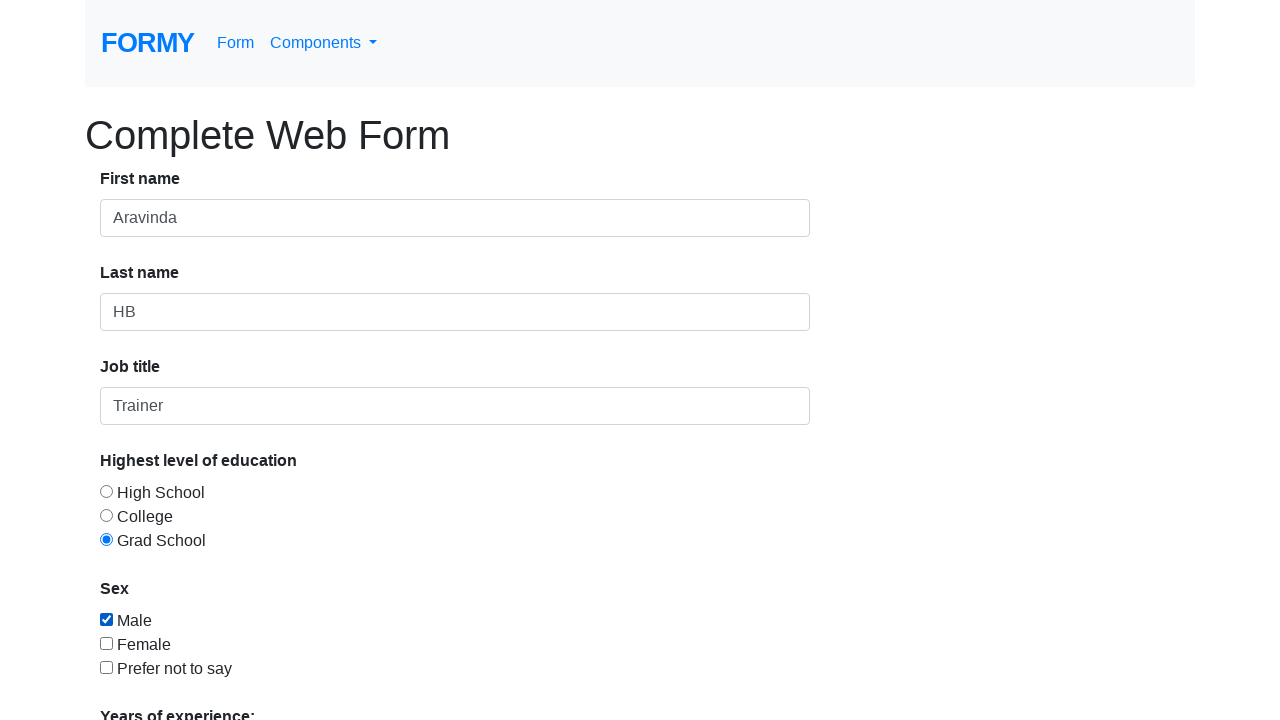

Selected dropdown option by index 3 (4th option) on #select-menu
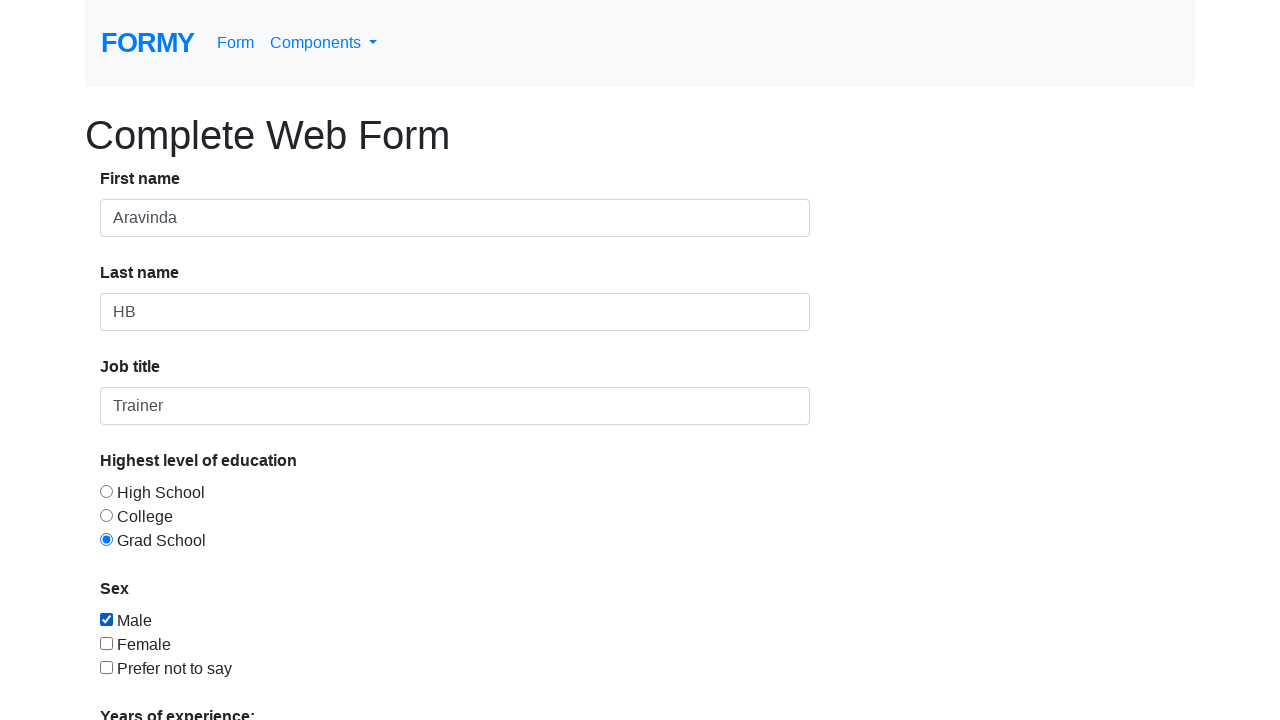

Selected dropdown option by value '4' on #select-menu
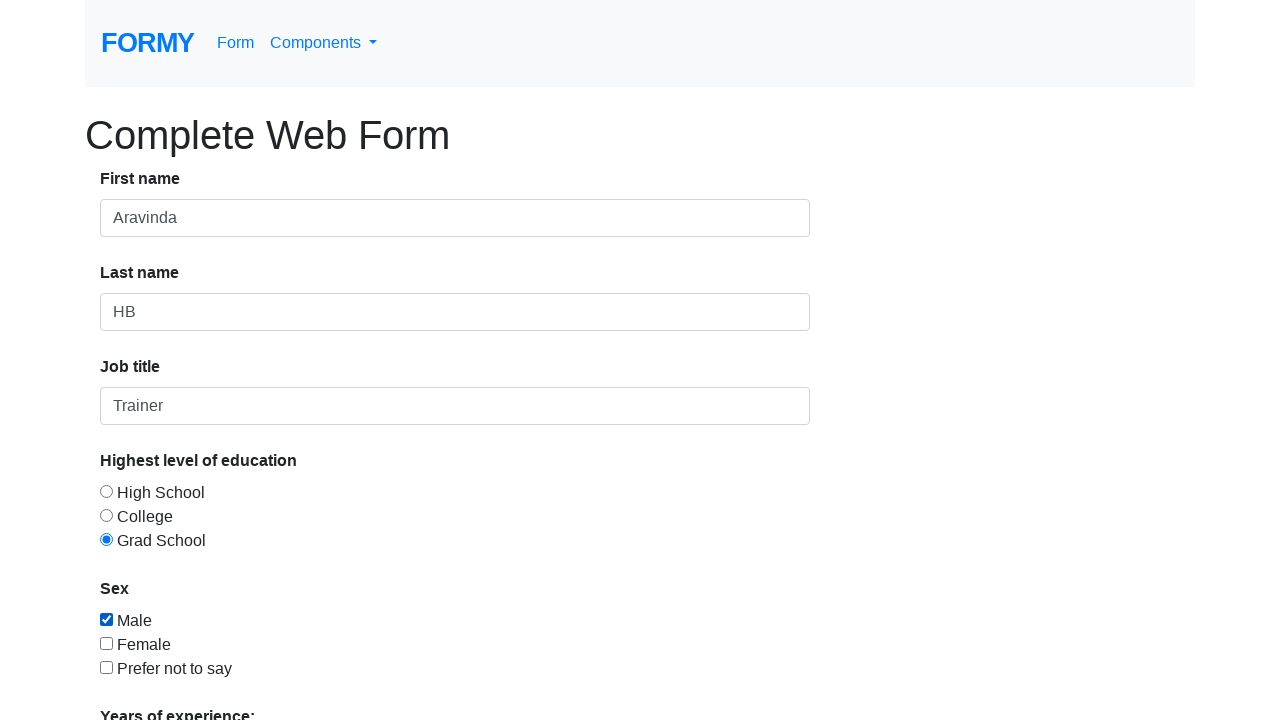

Selected dropdown option by label '0-1' on #select-menu
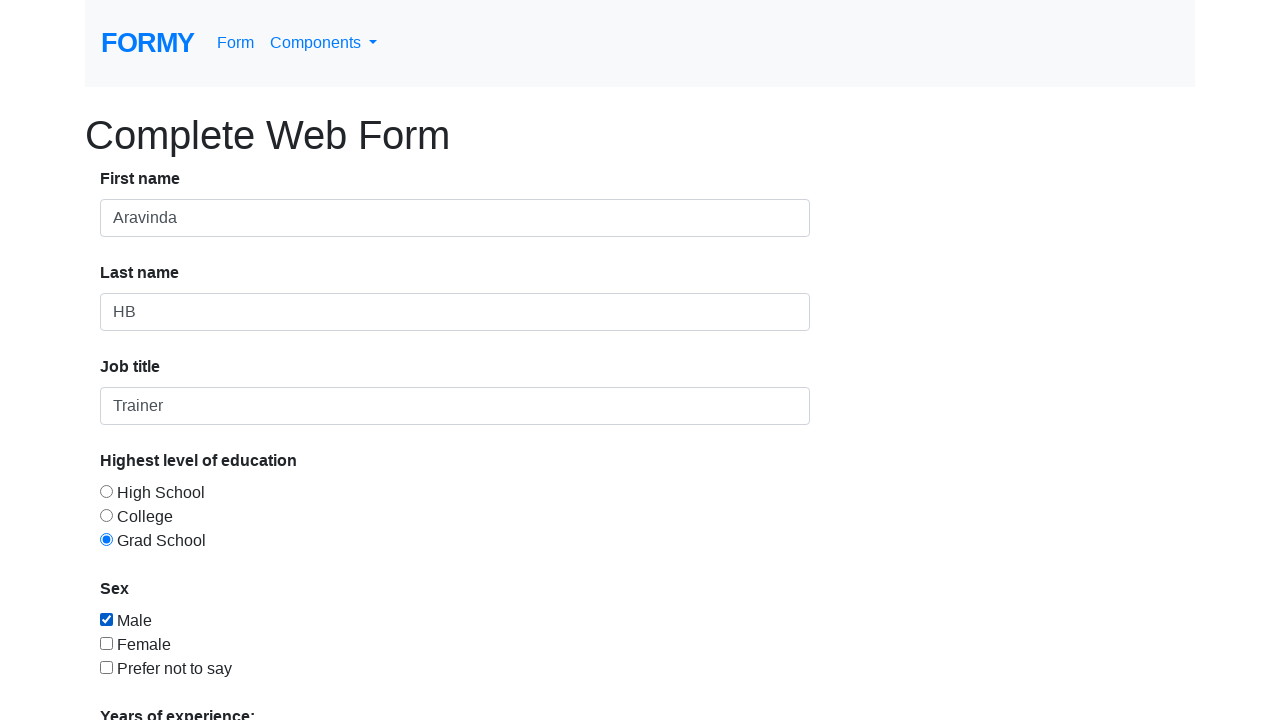

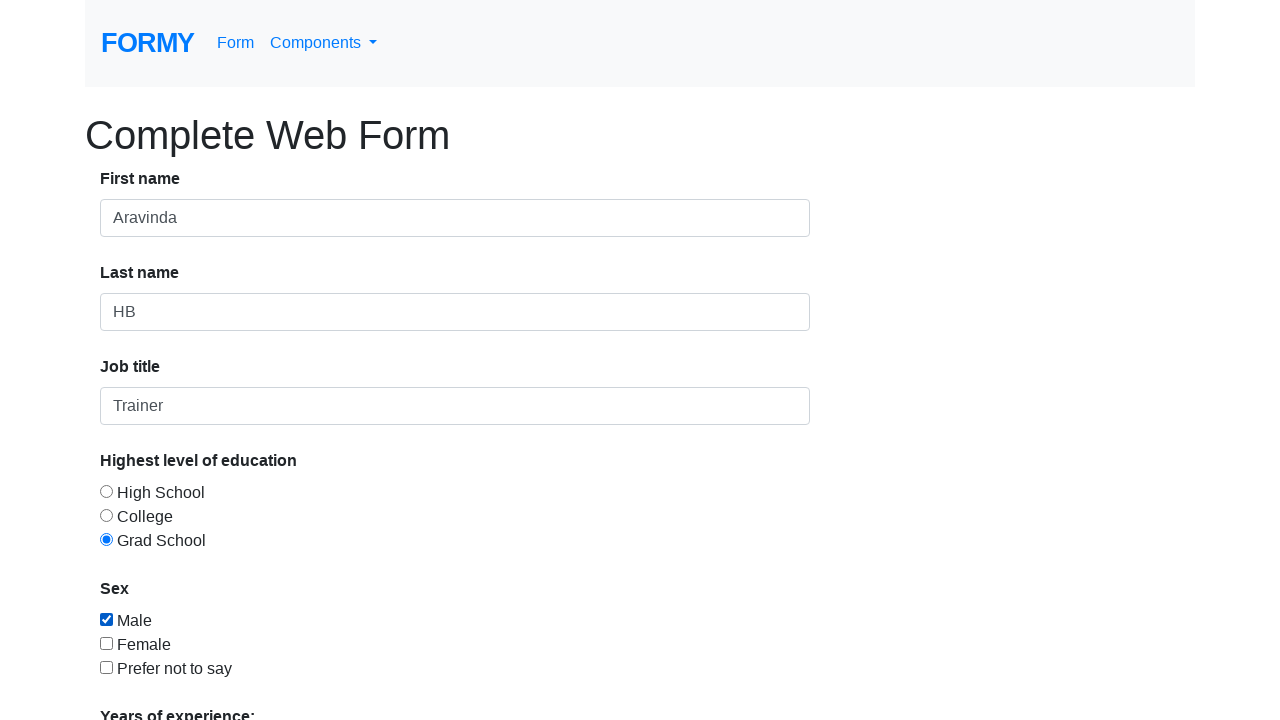